Tests radio button functionality by selecting the Yes and then Impressive radio options

Starting URL: https://demoqa.com/radio-button

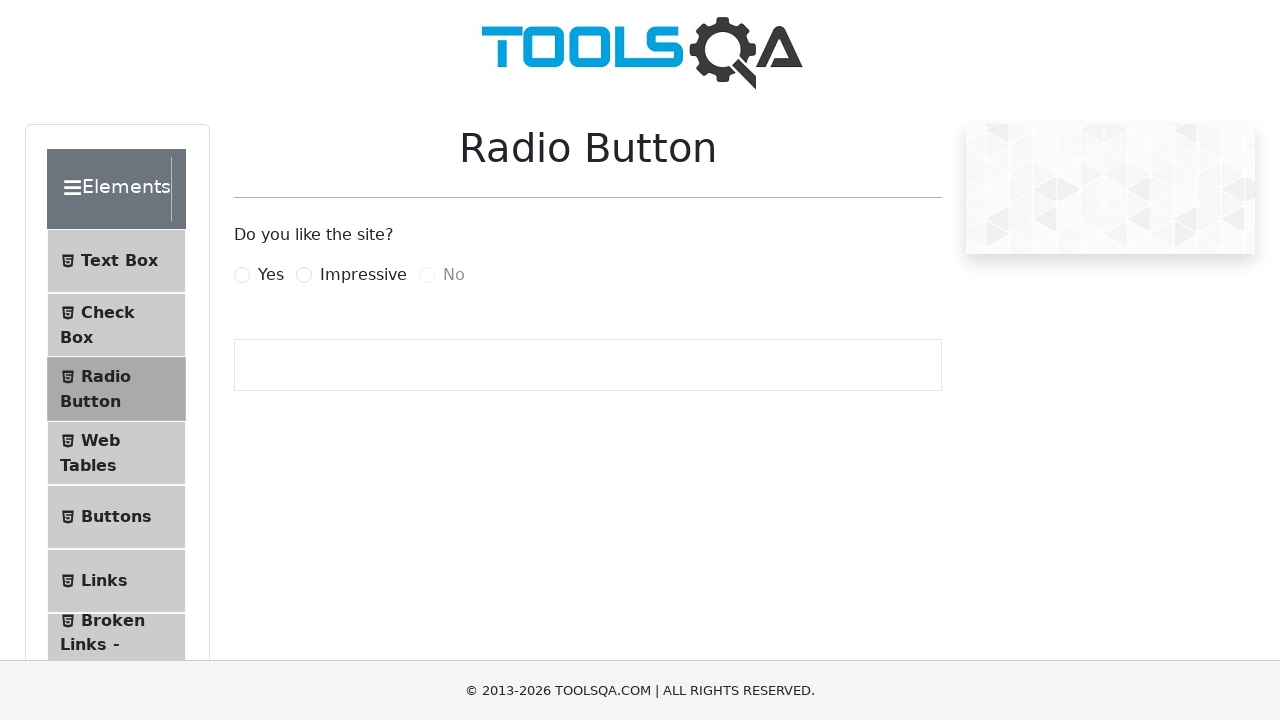

Clicked the Yes radio button at (271, 275) on label[for='yesRadio']
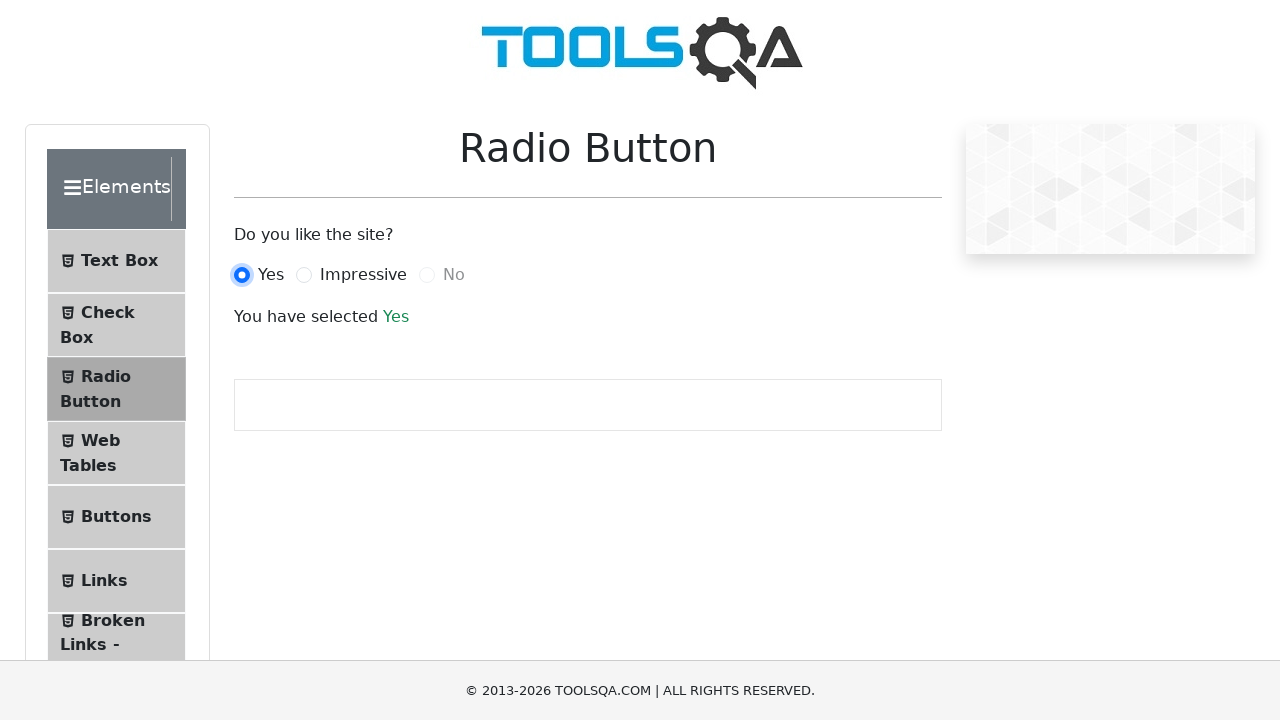

Clicked the Impressive radio button at (363, 275) on label[for='impressiveRadio']
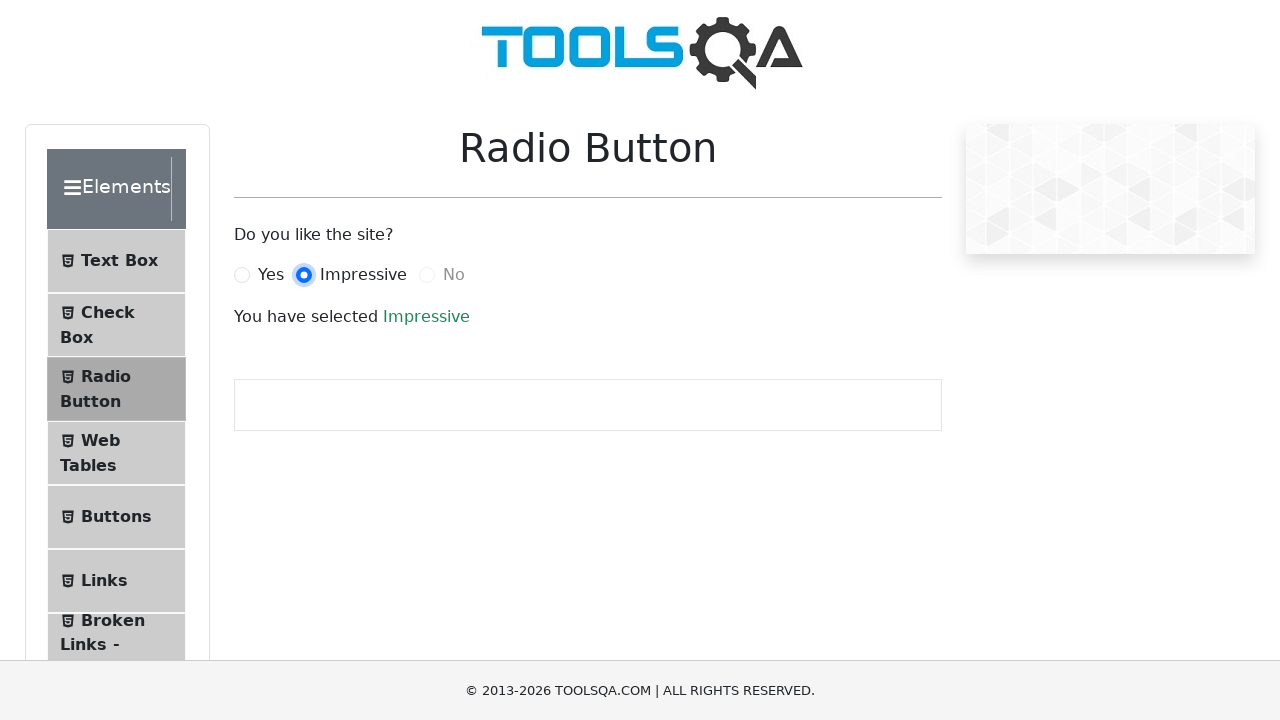

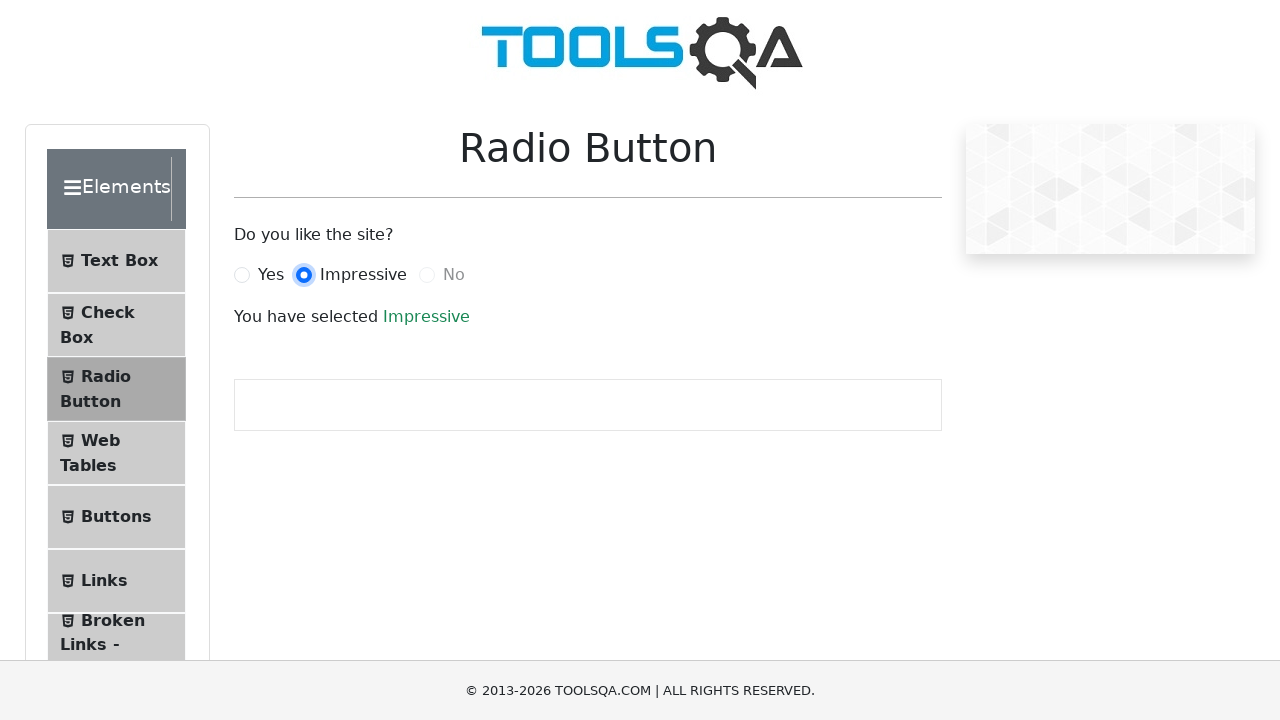